Interacts with a p5.js dots canvas application by clicking on the canvas and sending arrow key inputs to control movement, simulating gameplay with random directional inputs.

Starting URL: https://msbundles.github.io/Bundles-Personal-Programming-Betterment/p5/1-Dots/

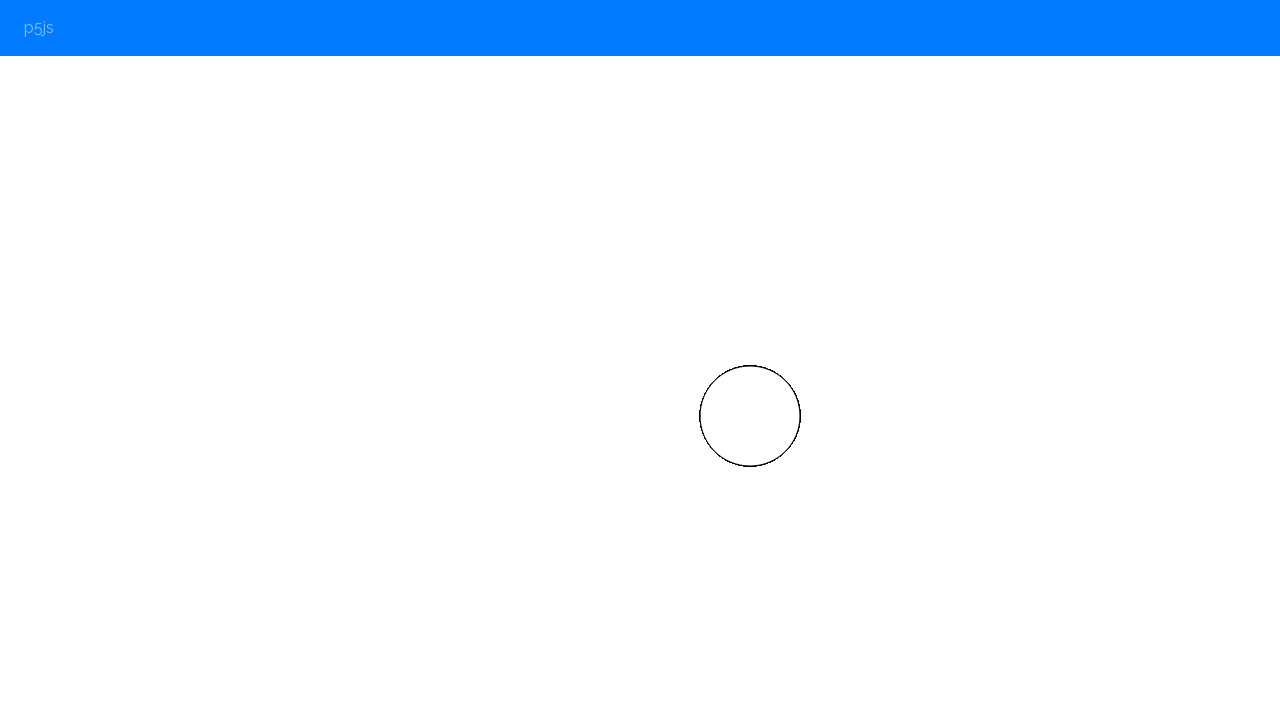

Navigated to p5.js dots canvas application
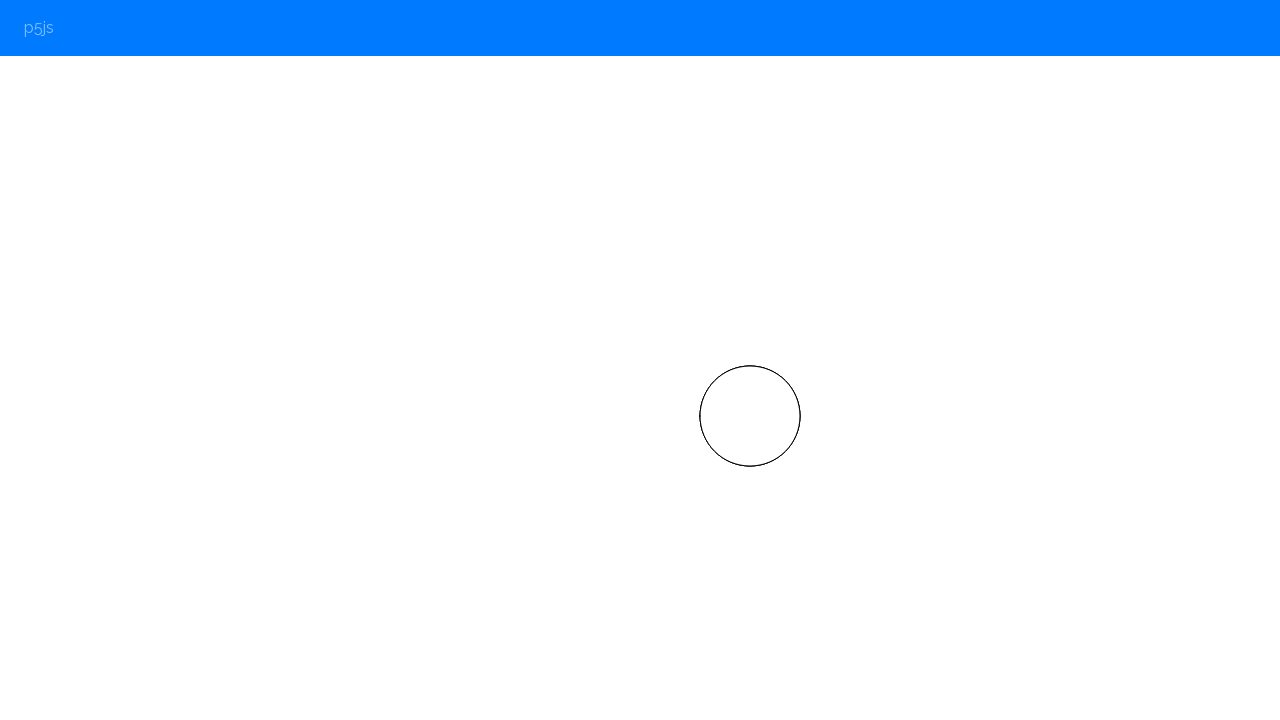

Clicked on canvas body to focus the game at (640, 360) on body
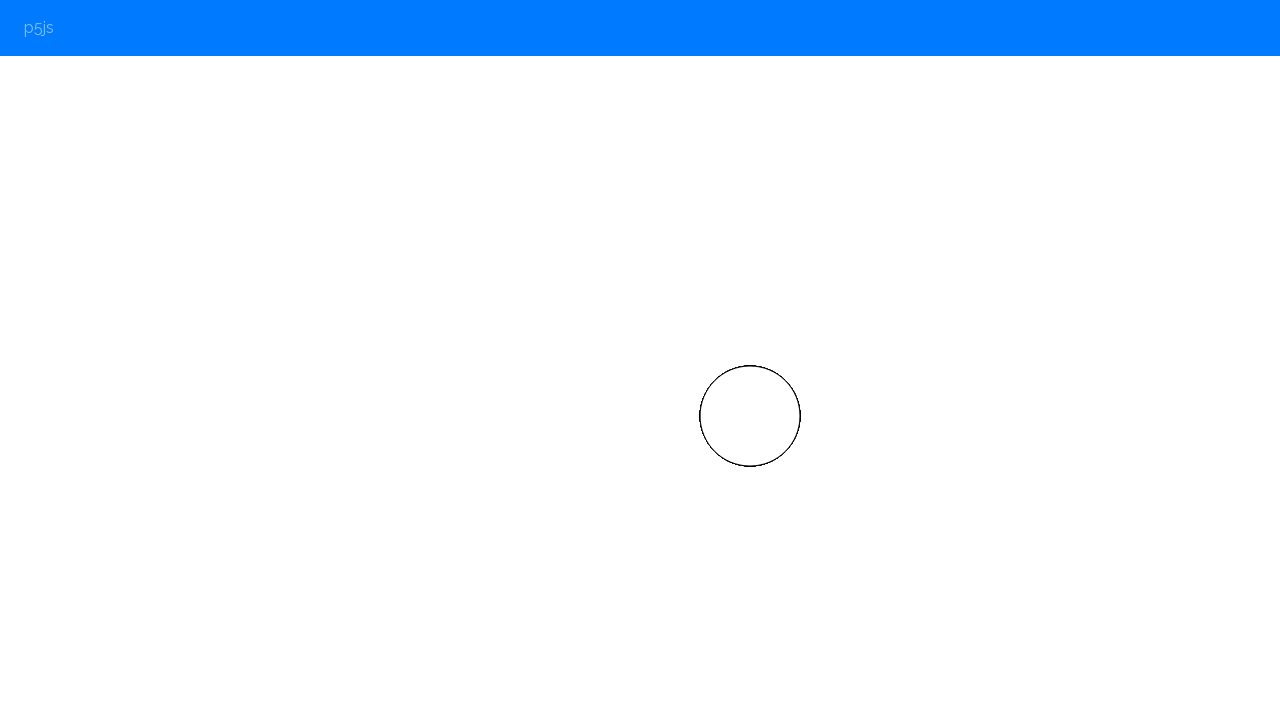

Pressed random direction key: ArrowLeft
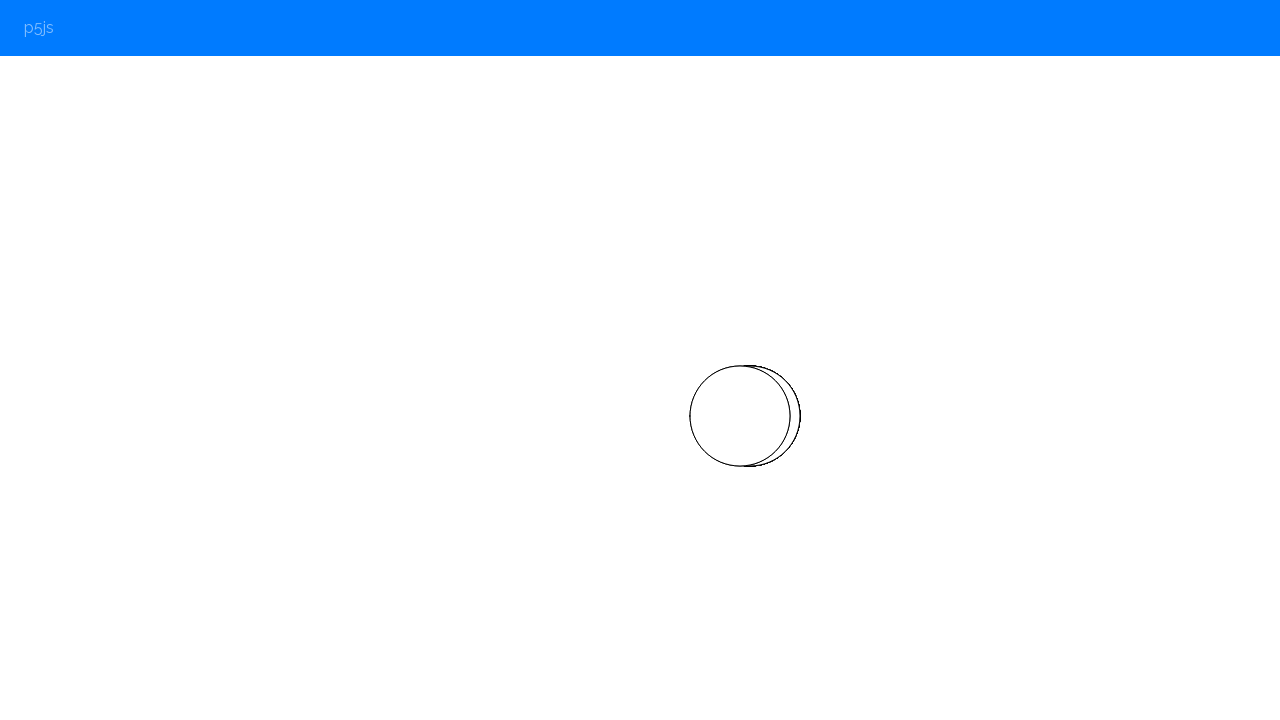

Waited 100ms after key press
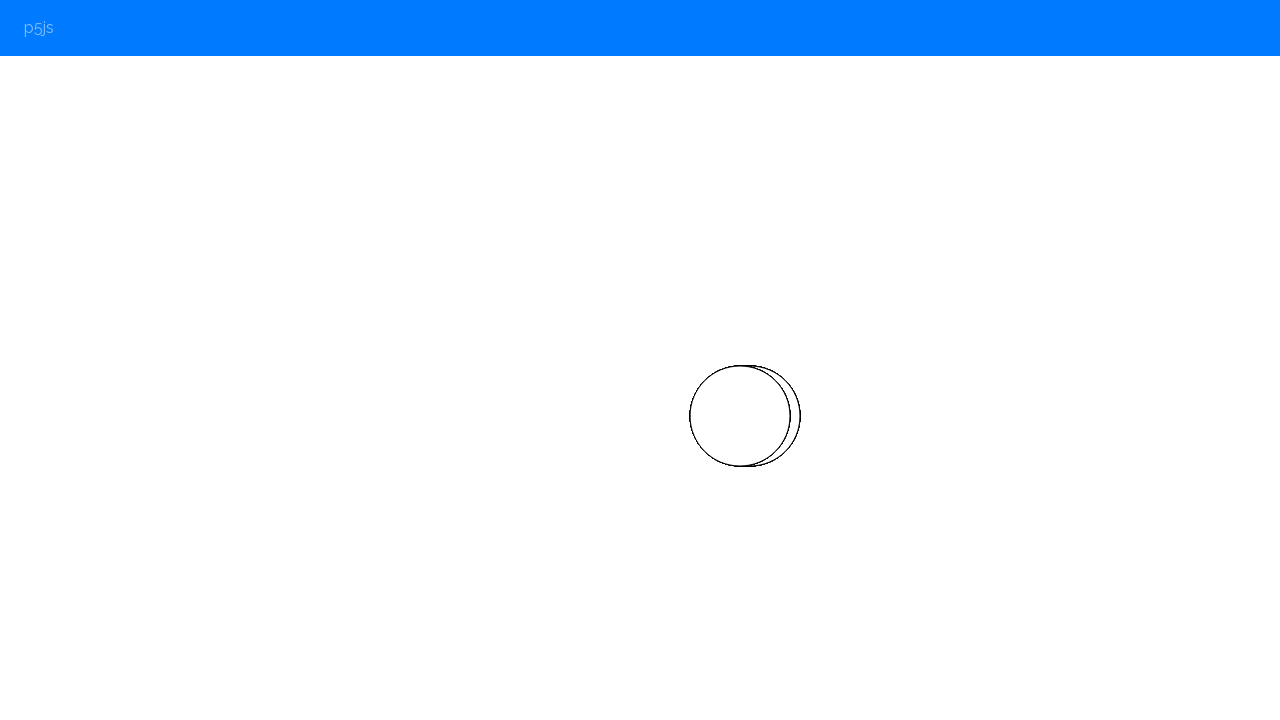

Pressed random direction key: ArrowUp
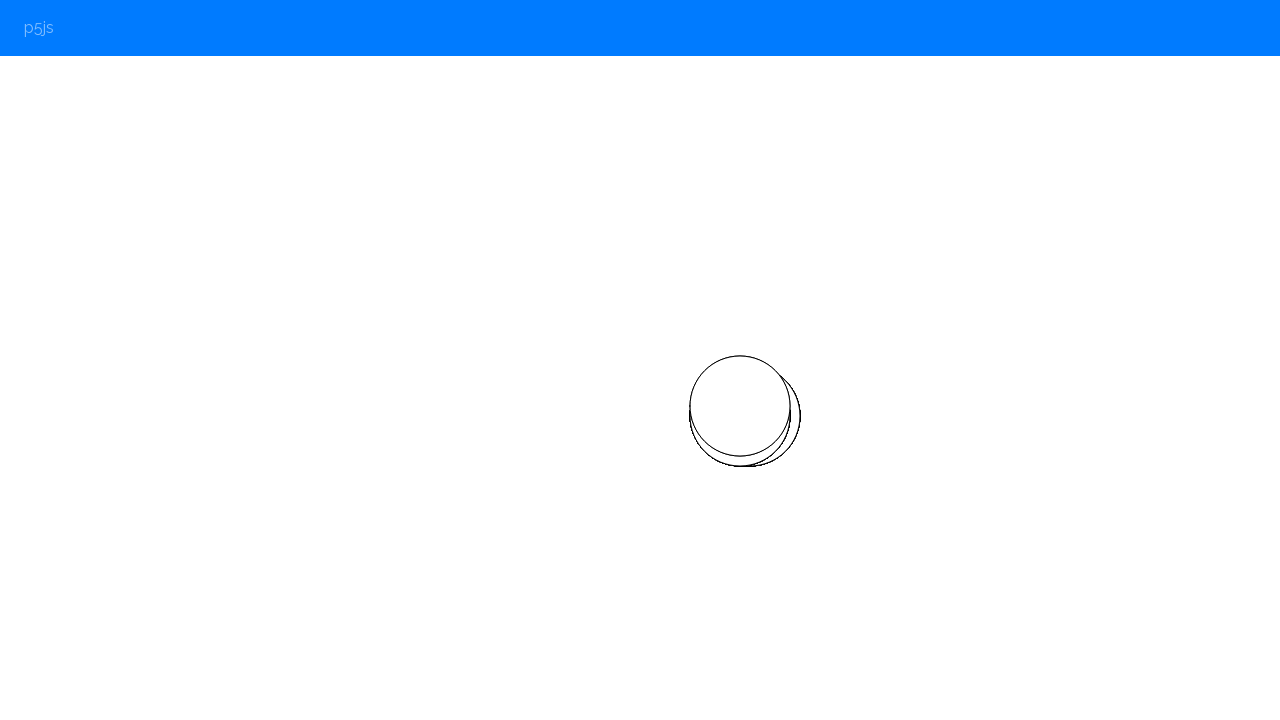

Waited 100ms after key press
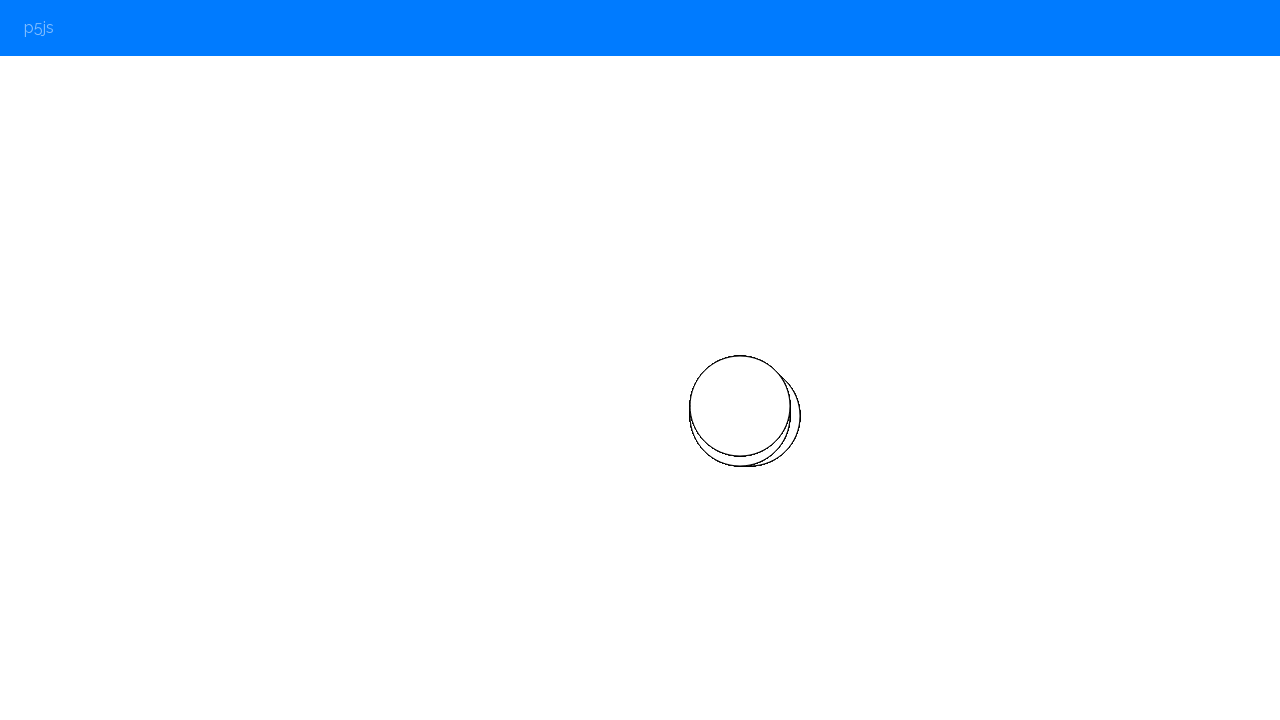

Pressed random direction key: ArrowDown
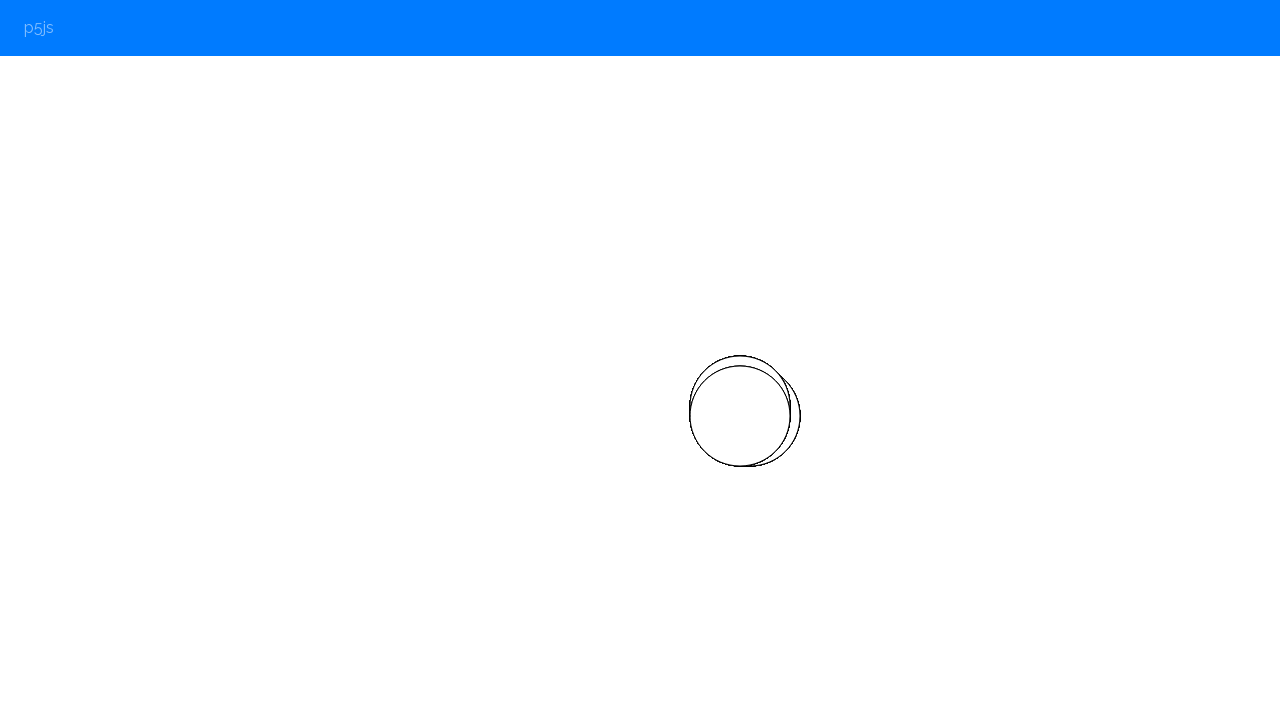

Waited 100ms after key press
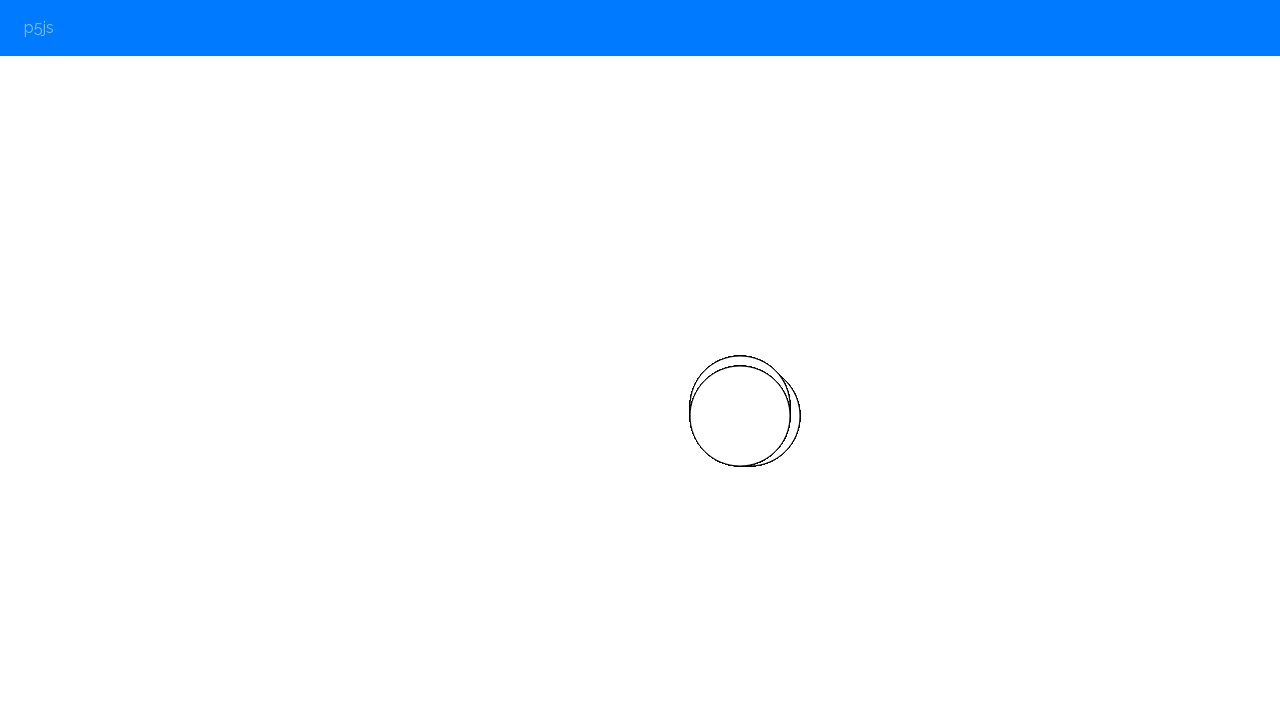

Pressed random direction key: ArrowLeft
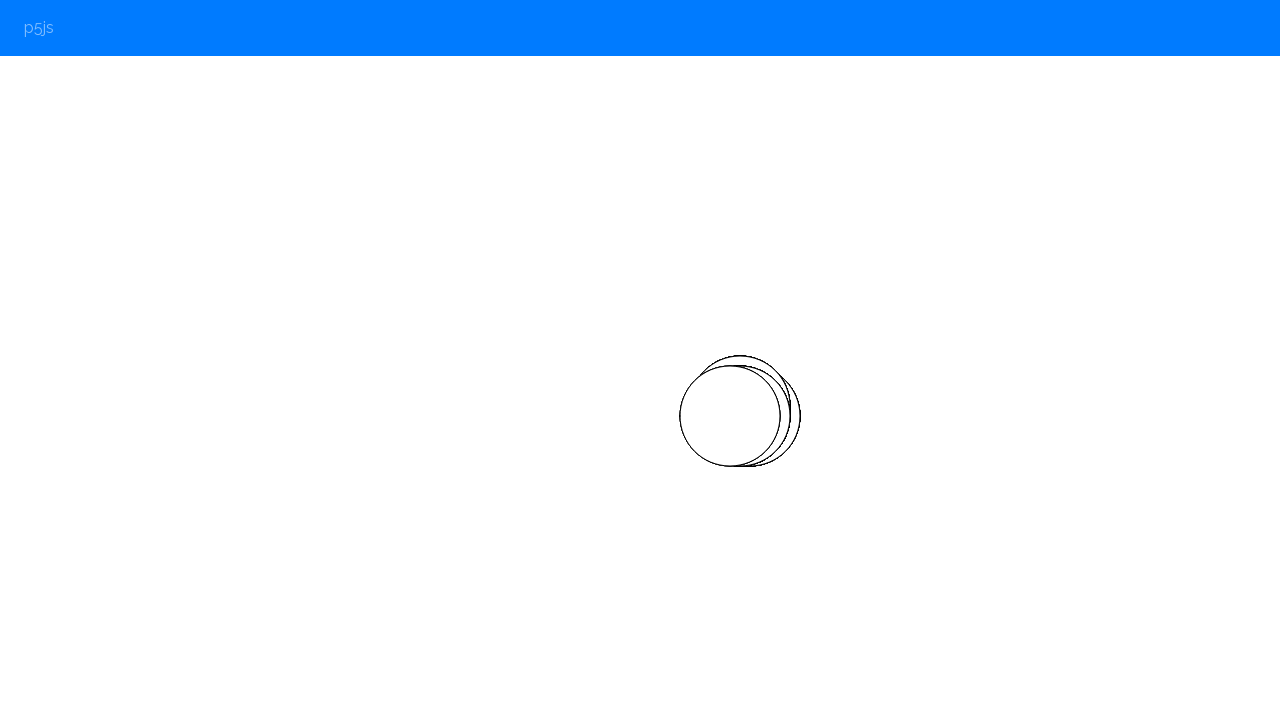

Waited 100ms after key press
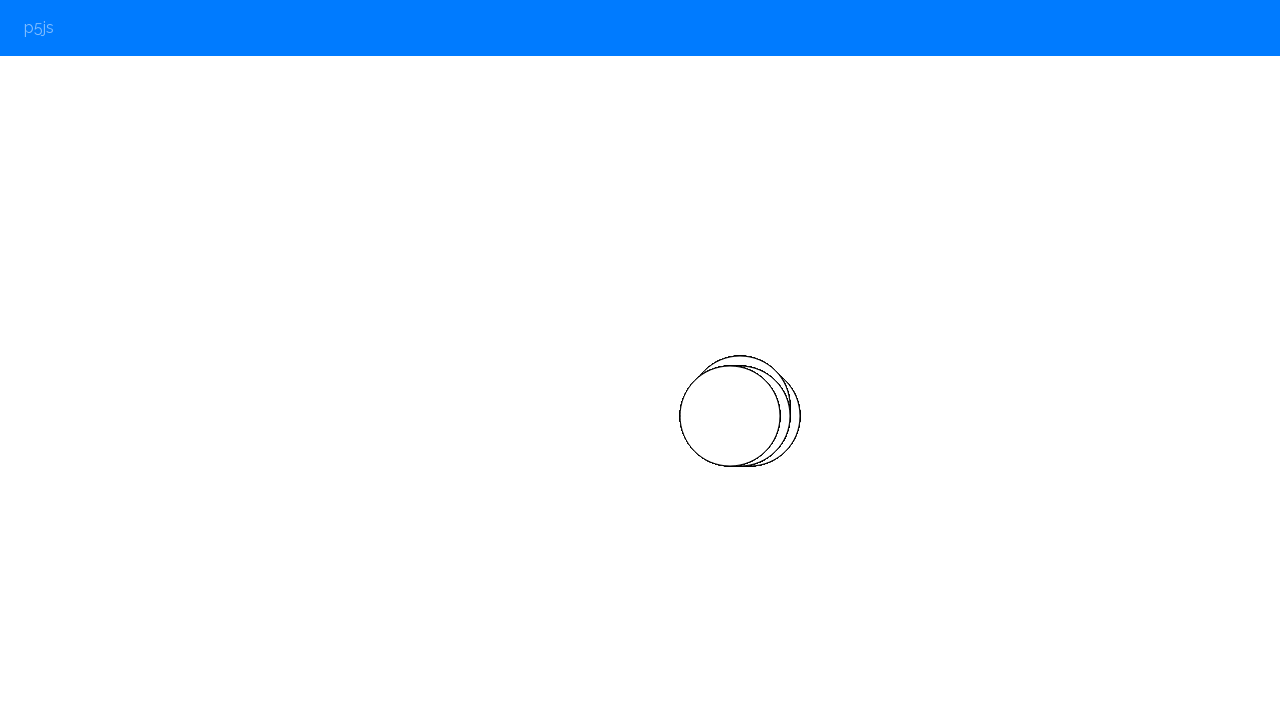

Pressed random direction key: ArrowLeft
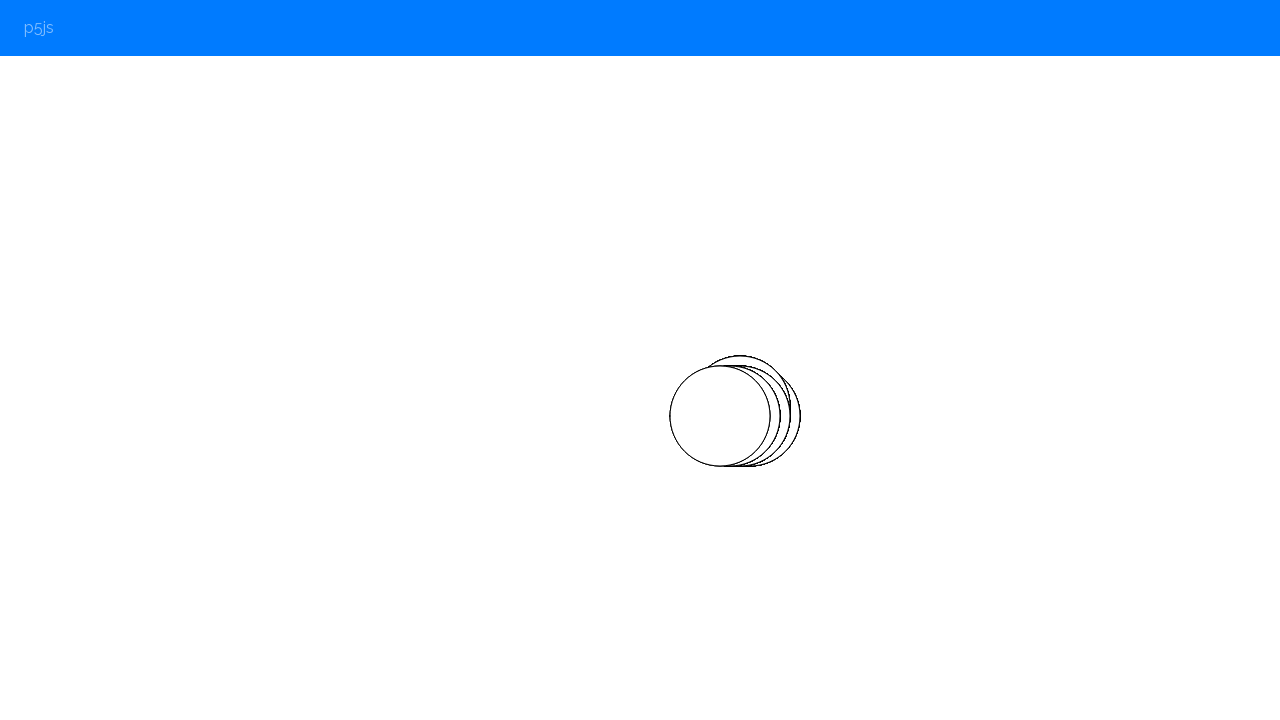

Waited 100ms after key press
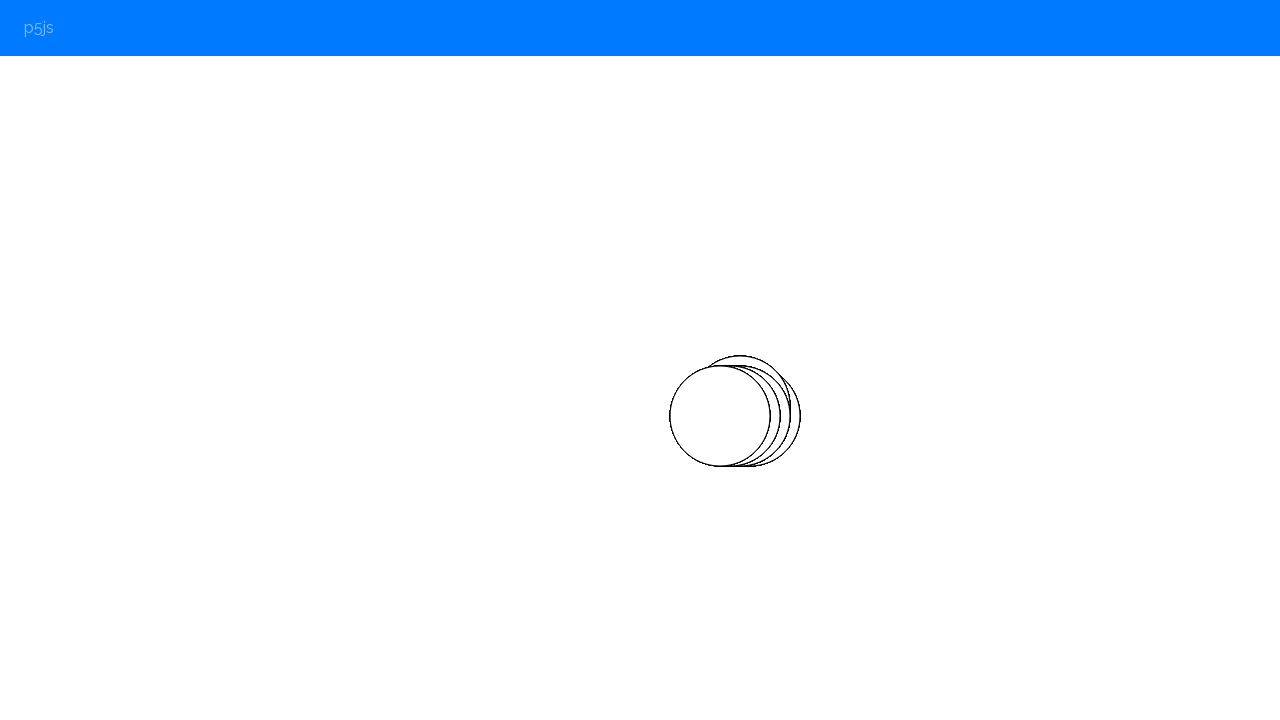

Pressed random direction key: ArrowLeft
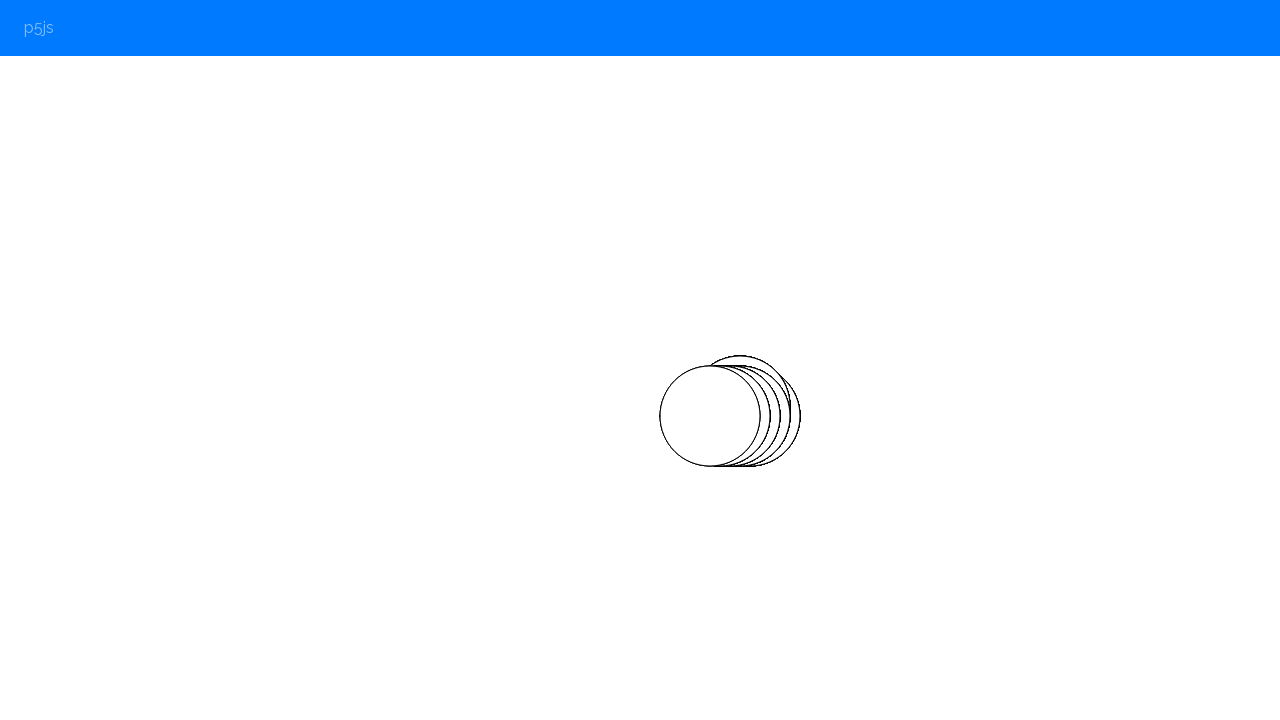

Waited 100ms after key press
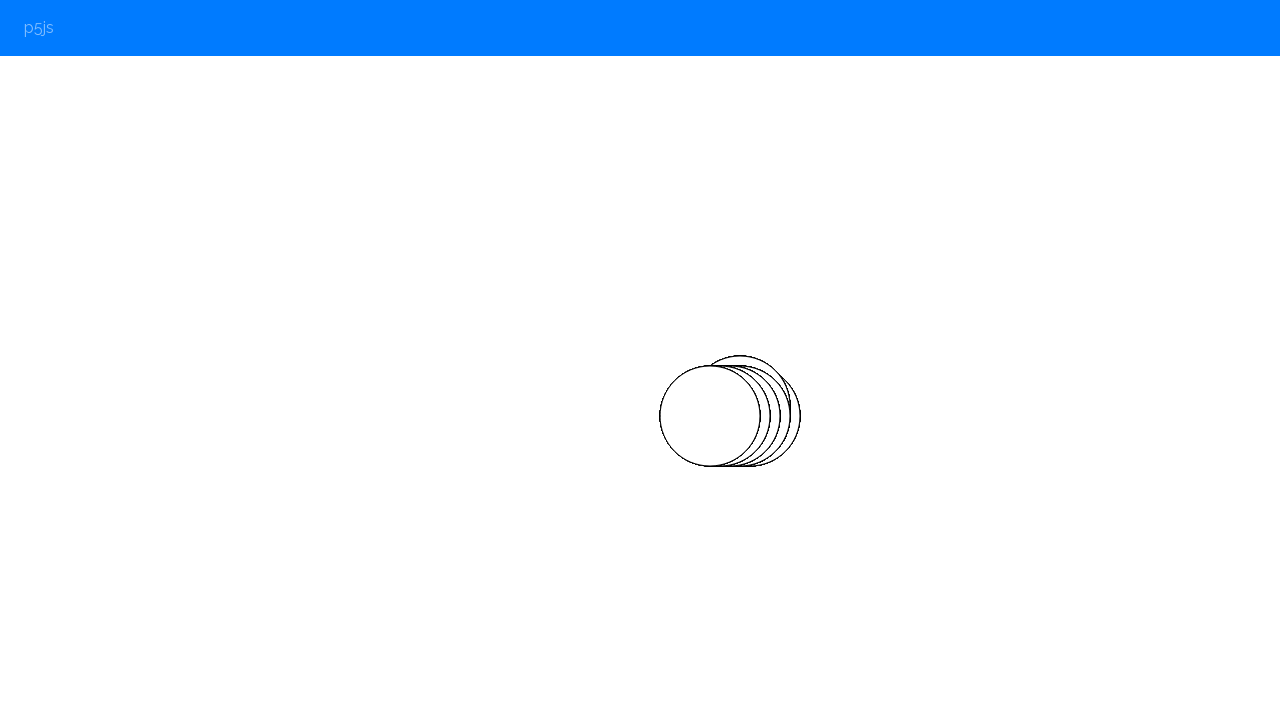

Pressed random direction key: ArrowRight
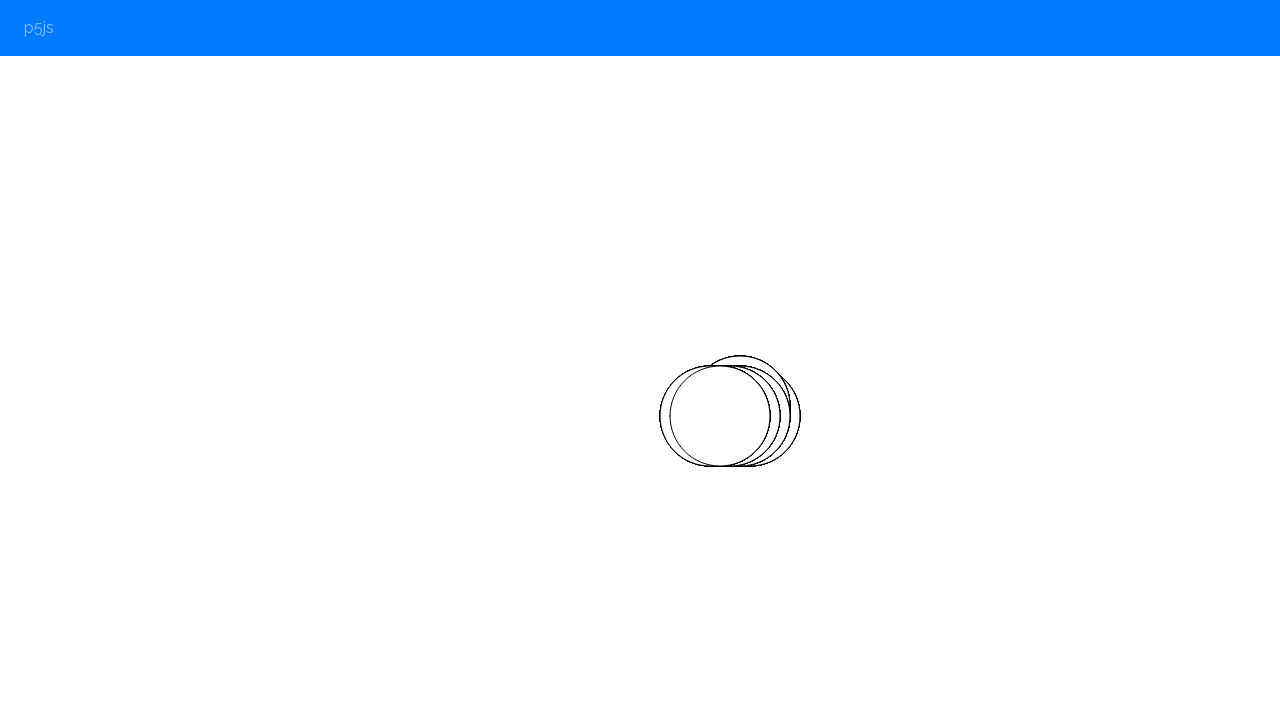

Waited 100ms after key press
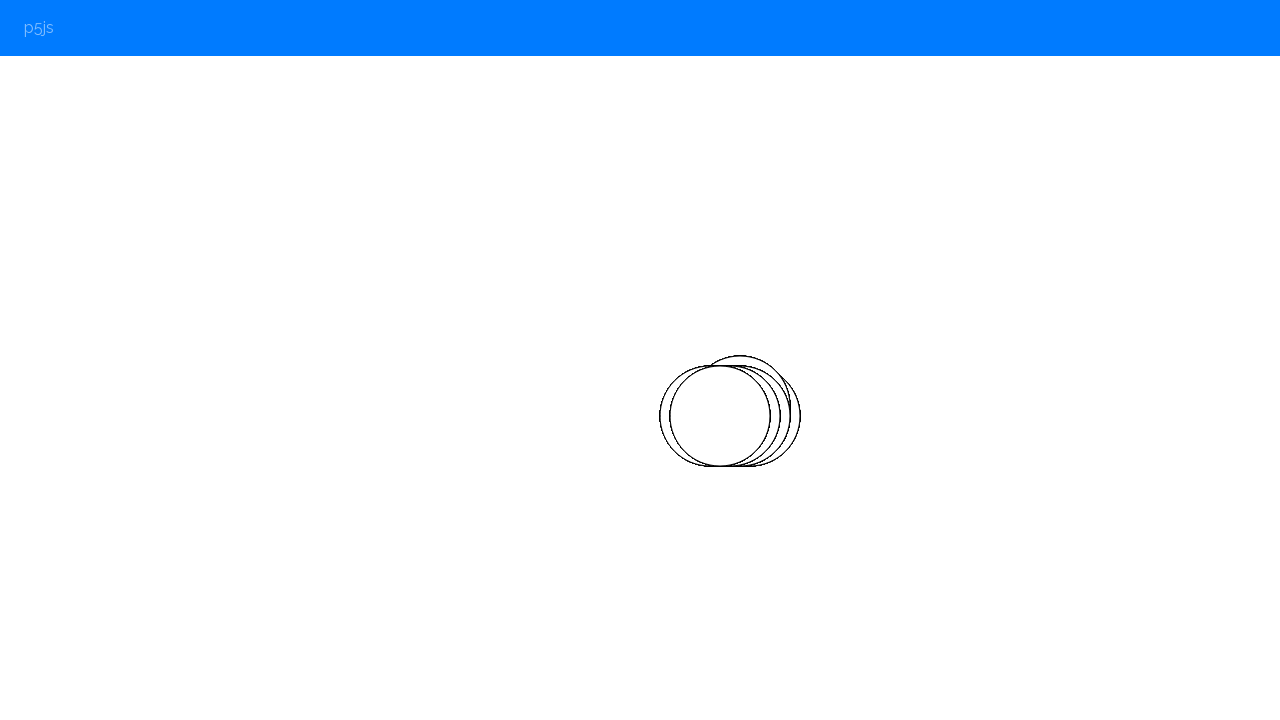

Pressed random direction key: ArrowRight
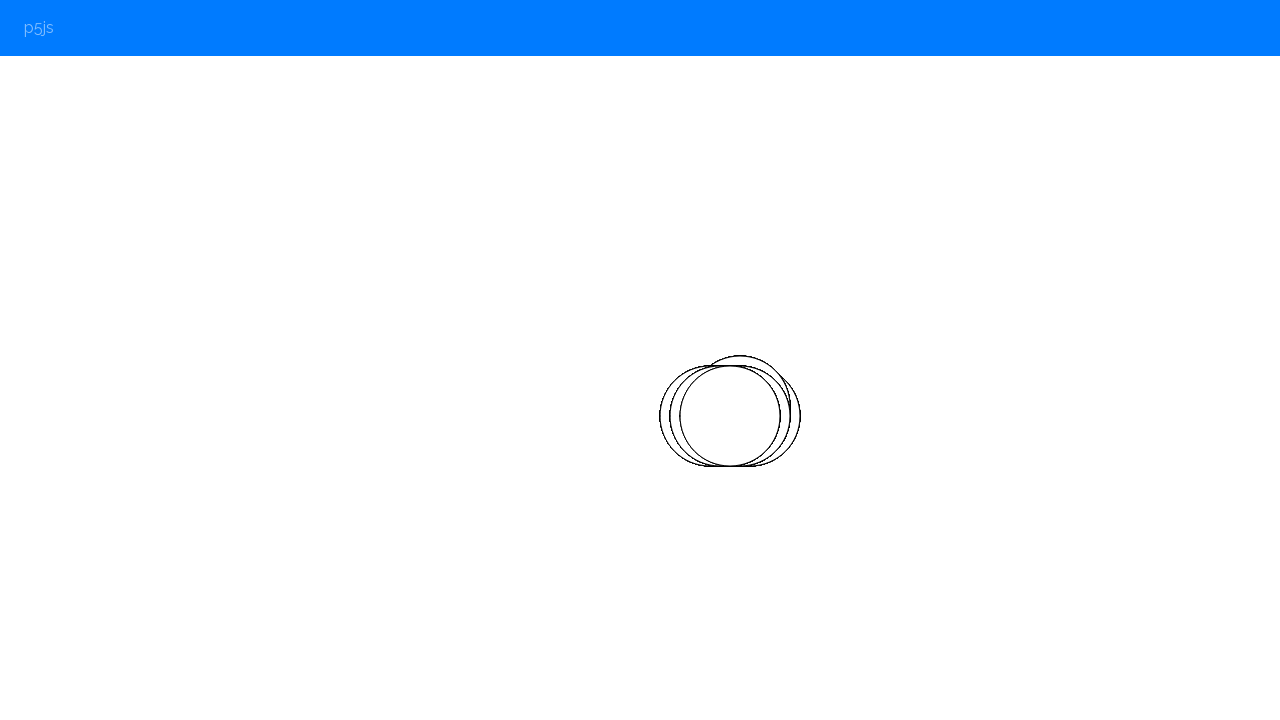

Waited 100ms after key press
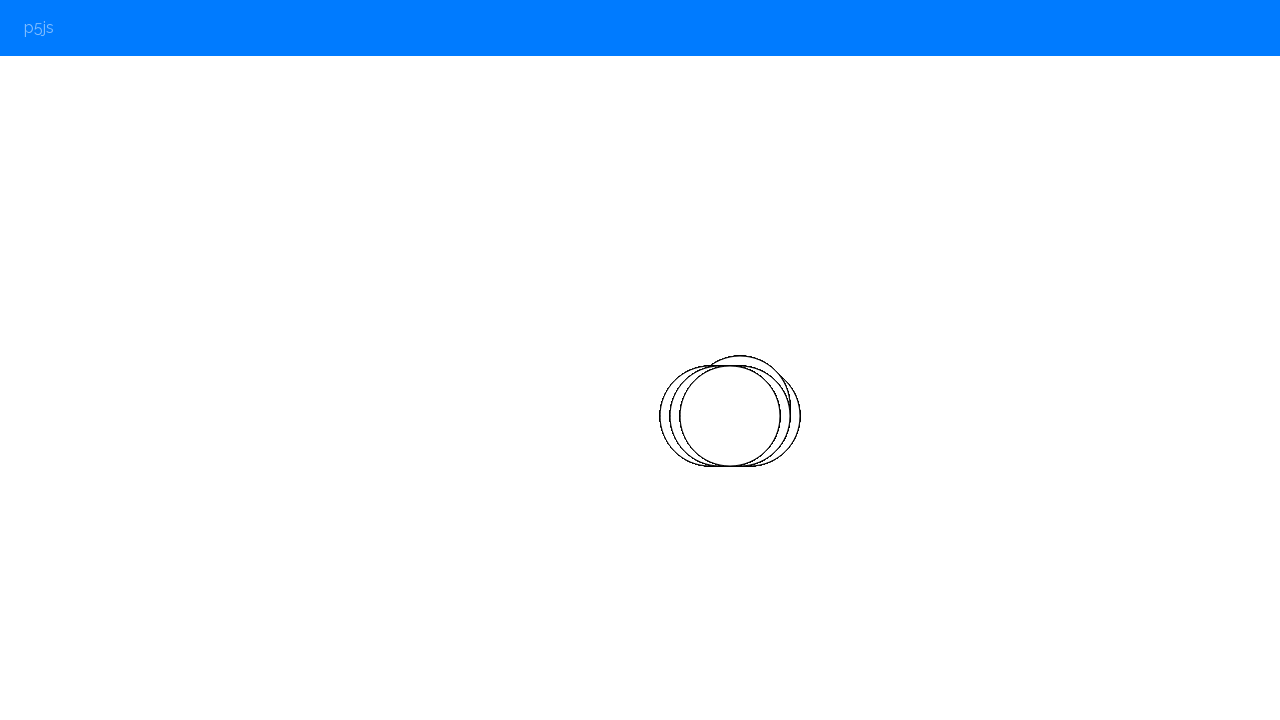

Pressed random direction key: ArrowRight
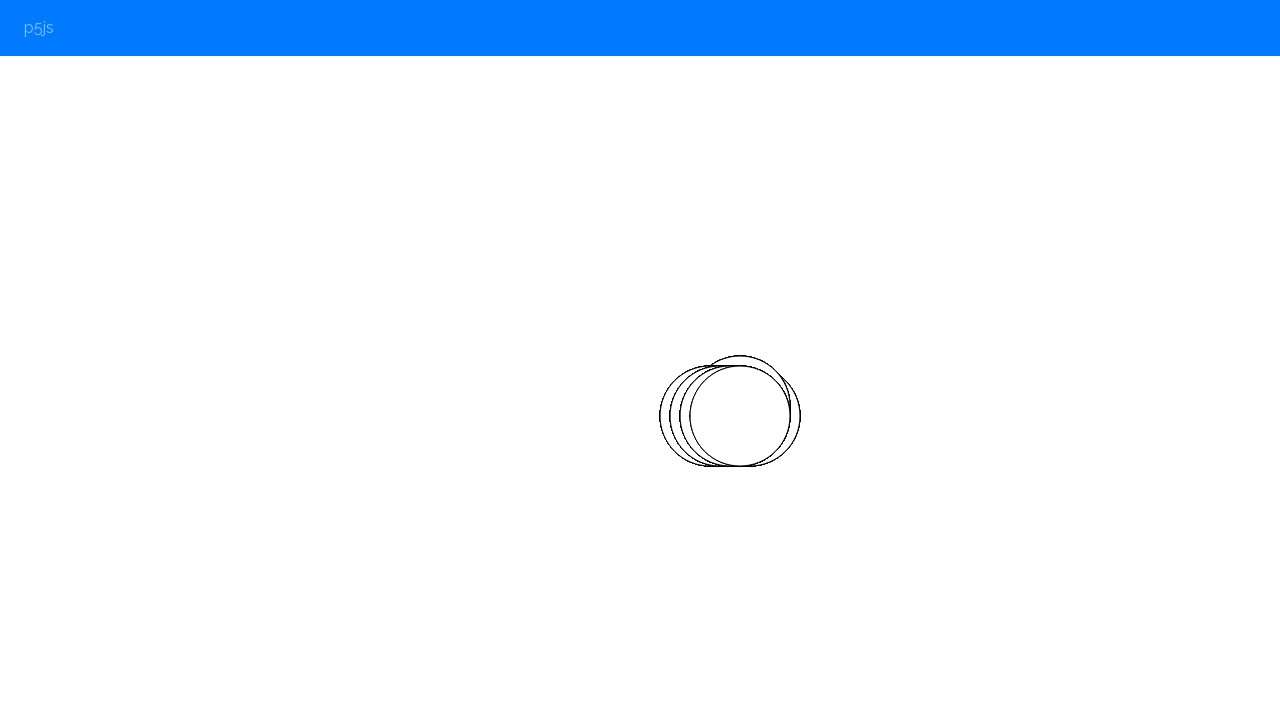

Waited 100ms after key press
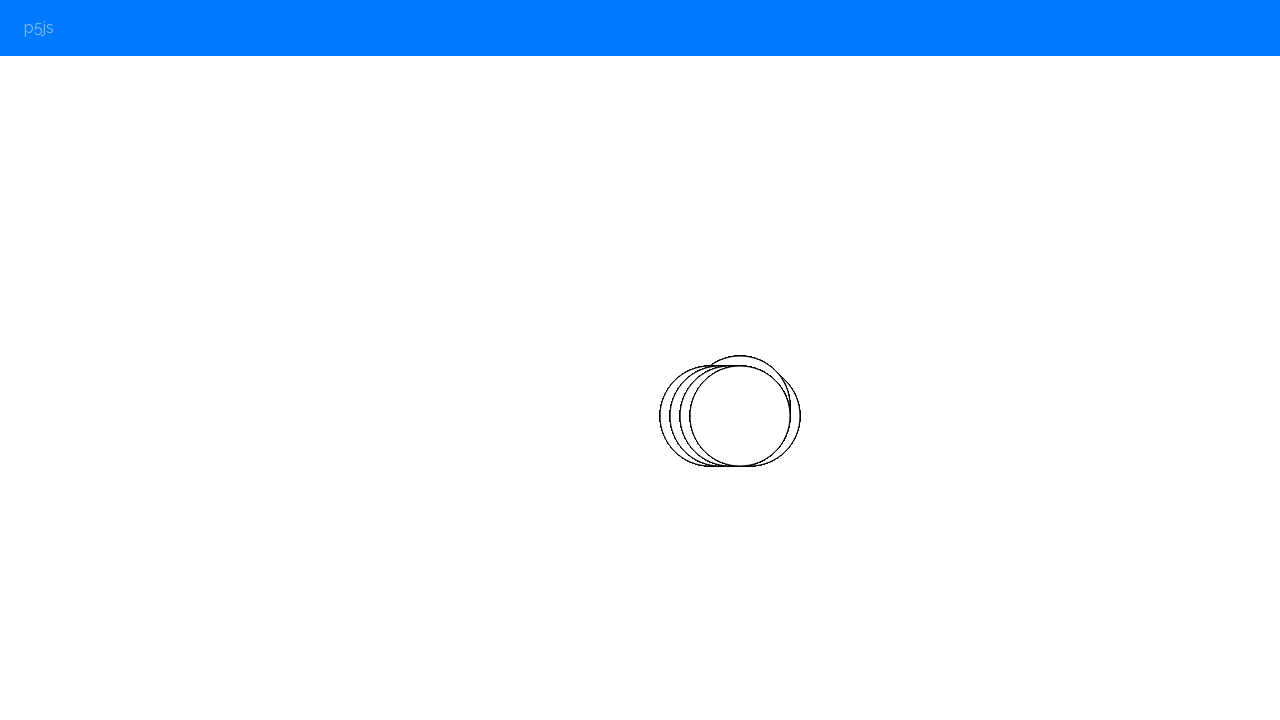

Pressed random direction key: ArrowDown
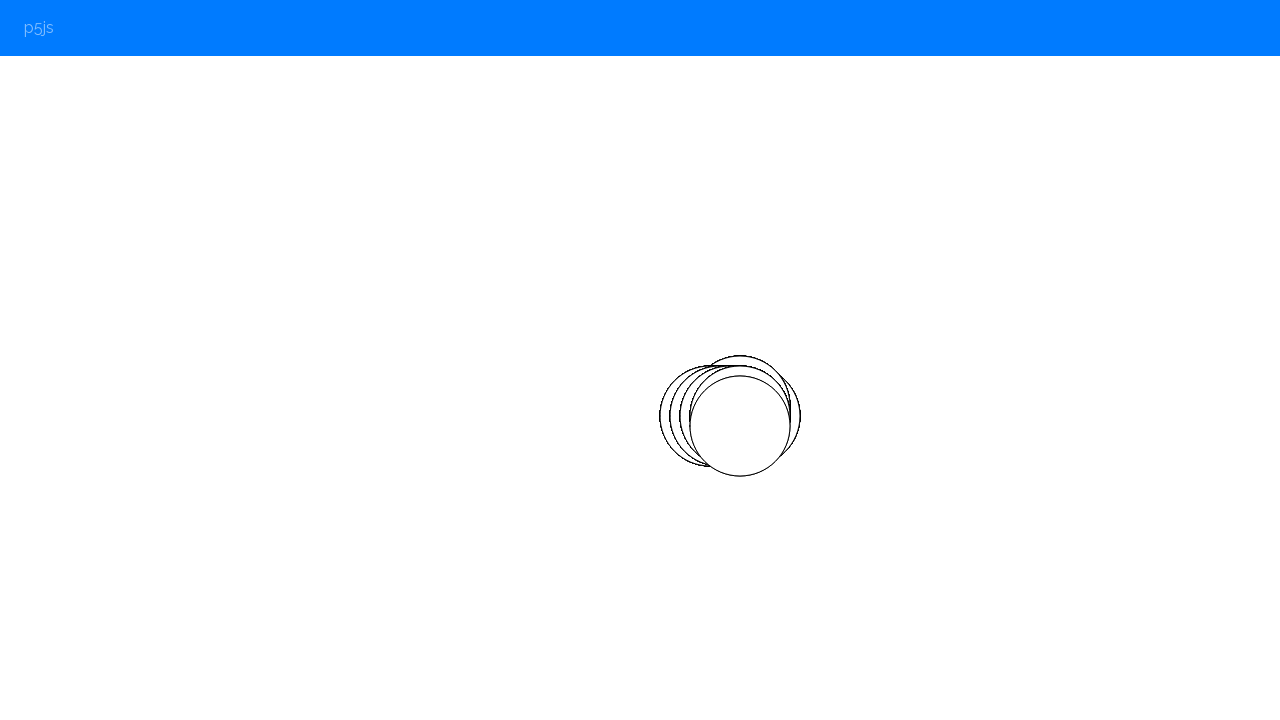

Waited 100ms after key press
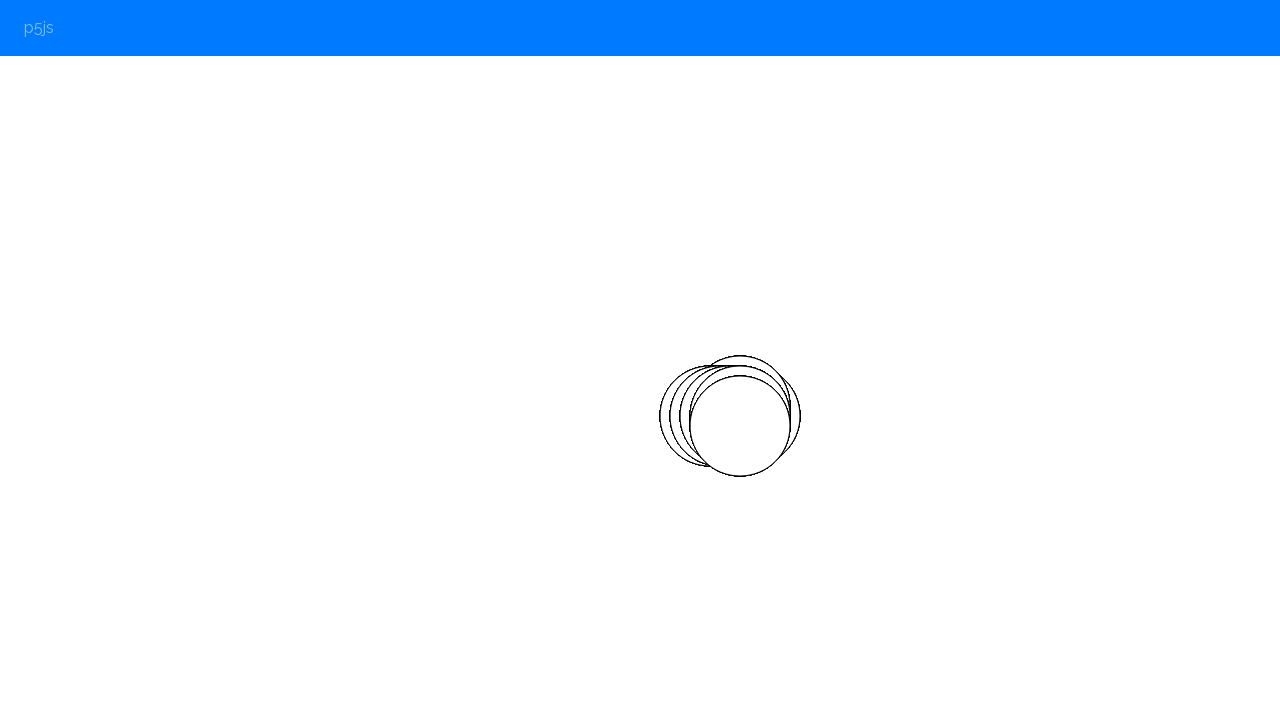

Pressed ArrowUp key
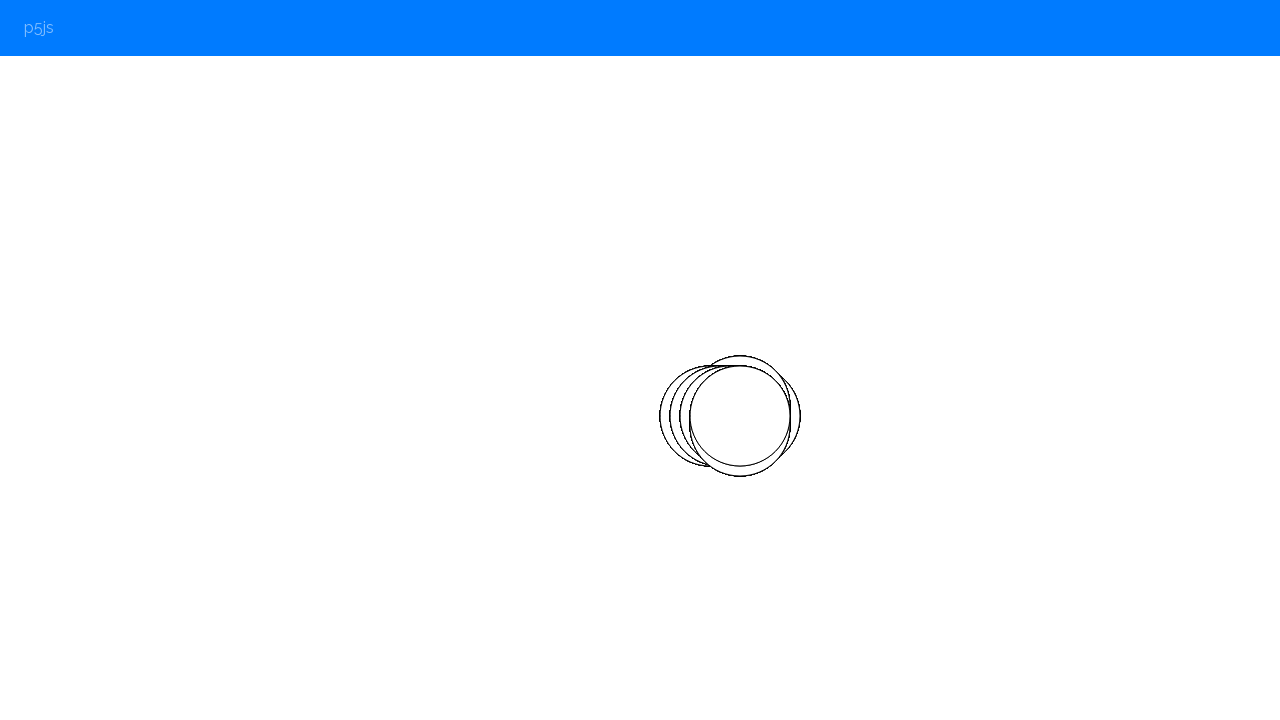

Pressed ArrowUp key
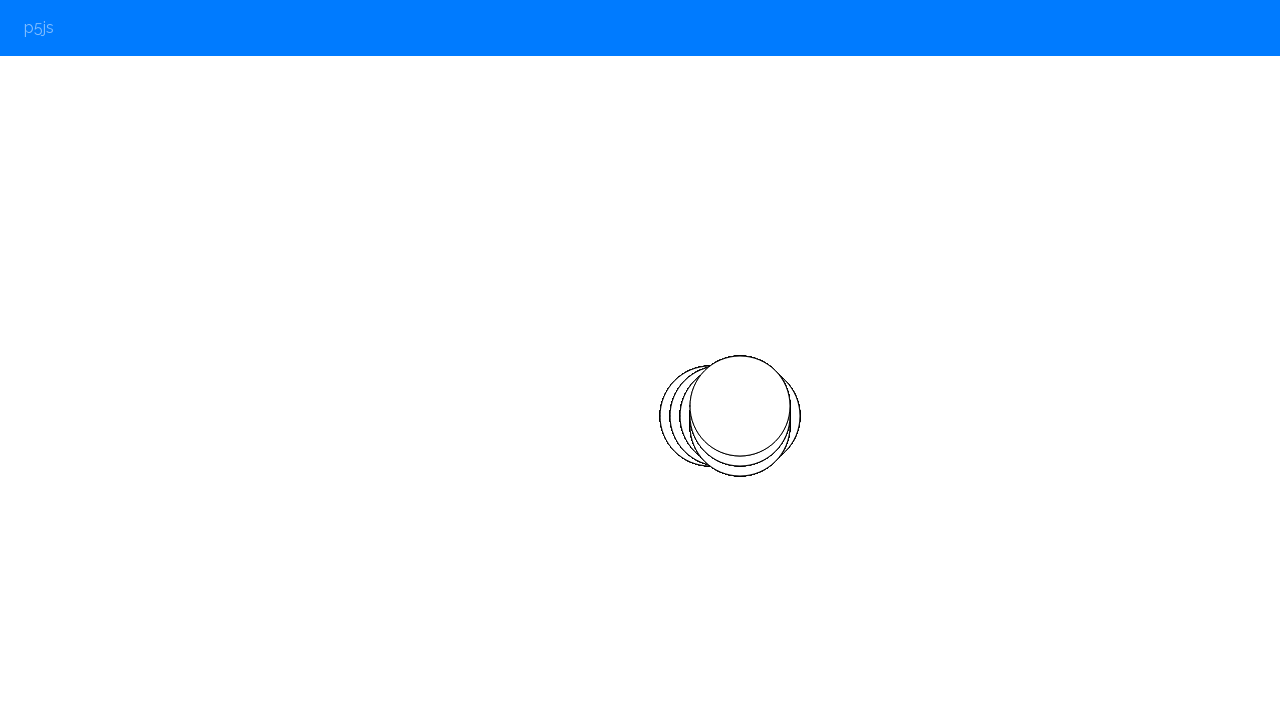

Pressed ArrowRight key
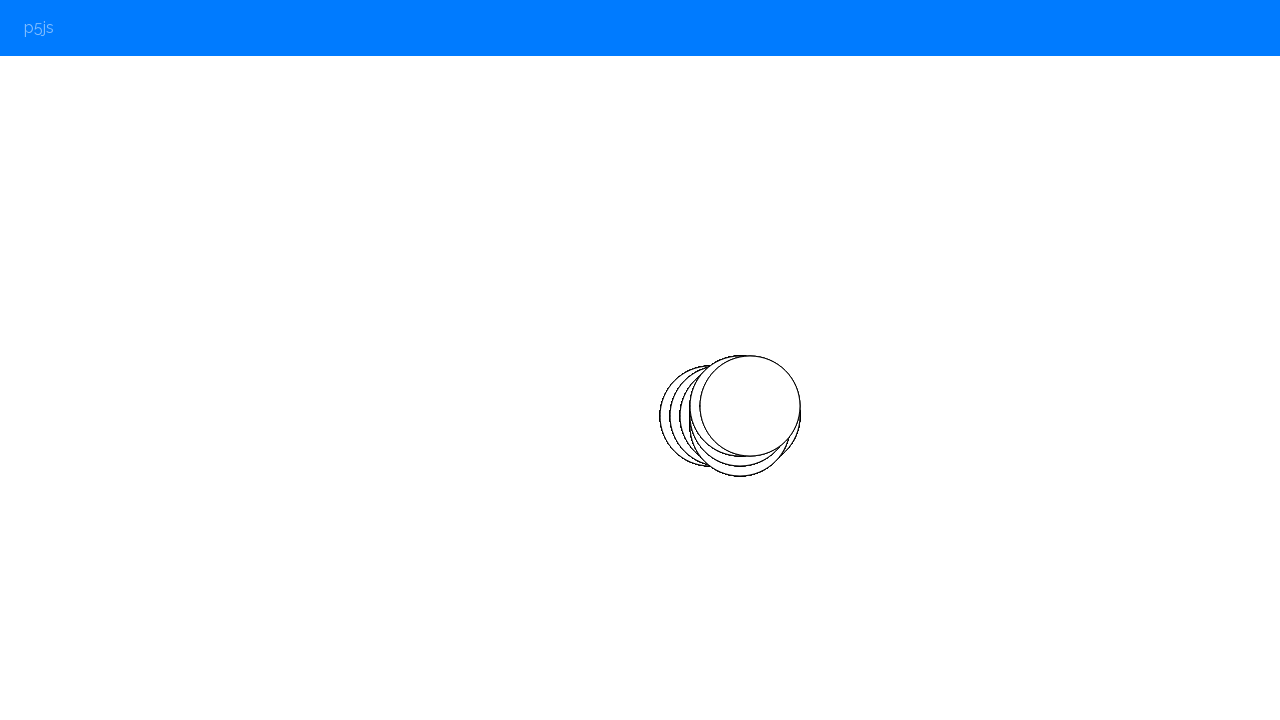

Pressed ArrowRight key
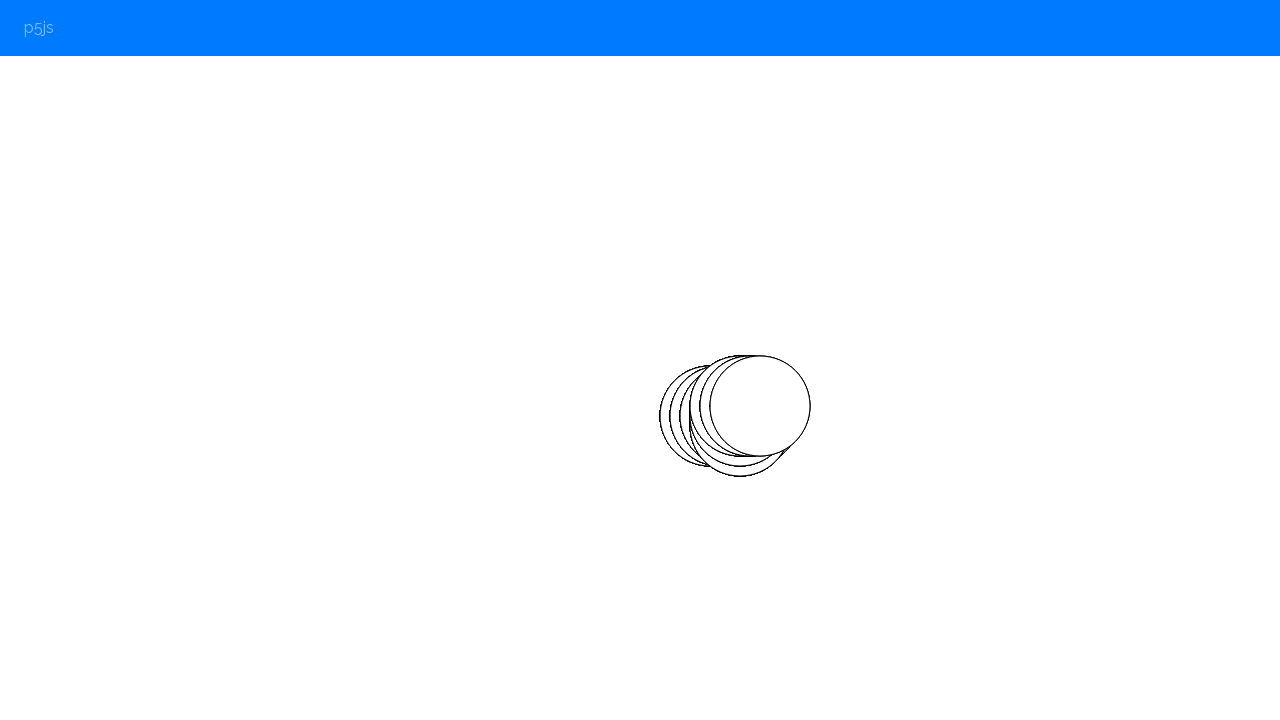

Pressed ArrowDown key
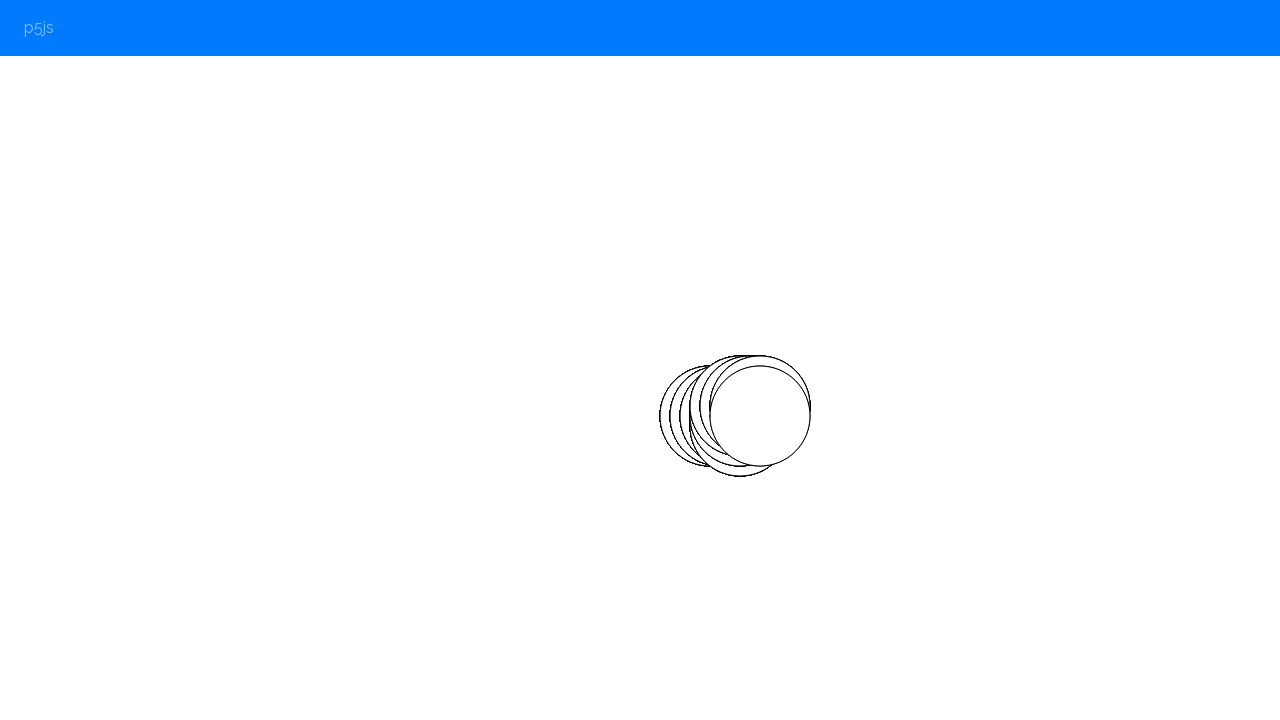

Pressed ArrowLeft key
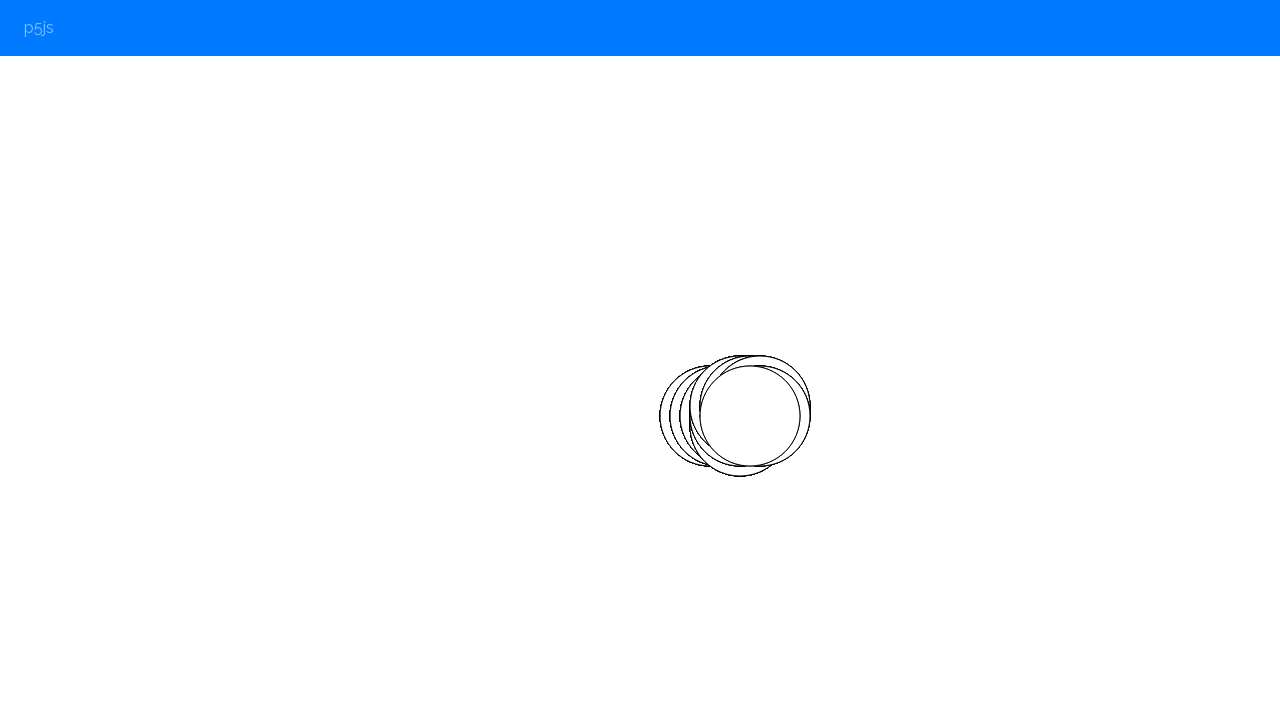

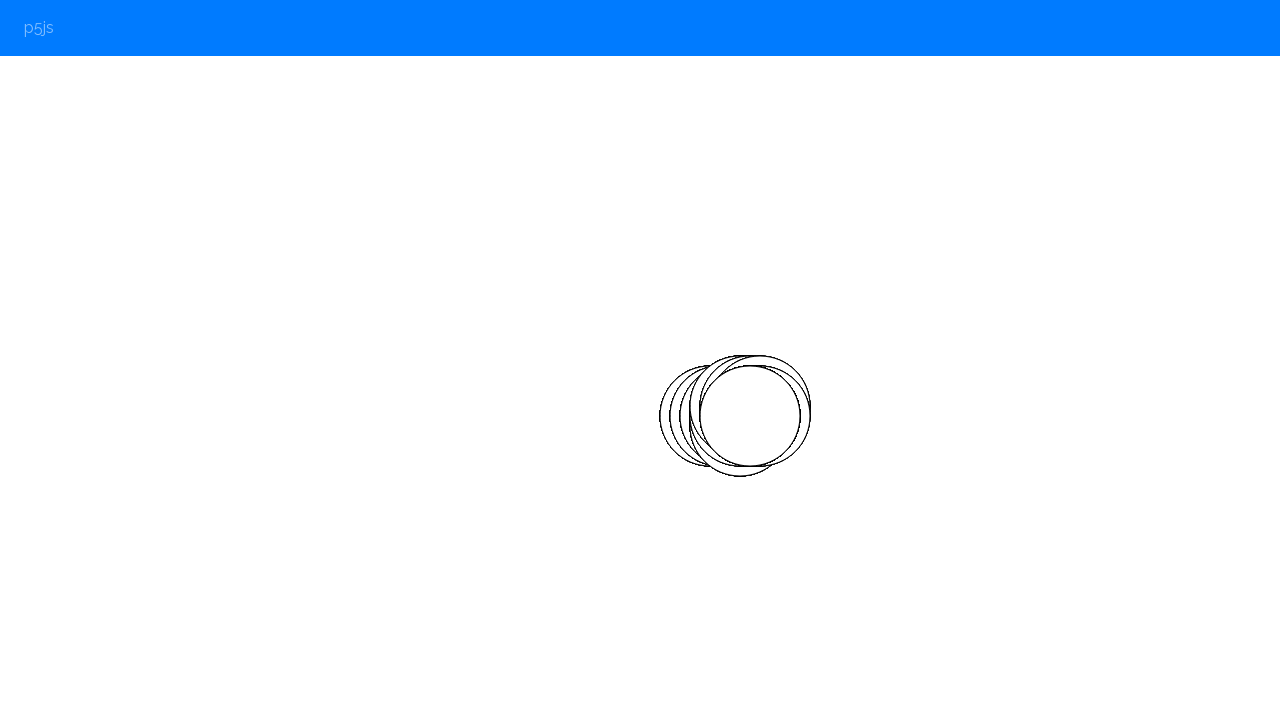